Tests a web form by entering text into an input field, clicking the submit button, and verifying the success message is displayed.

Starting URL: https://www.selenium.dev/selenium/web/web-form.html

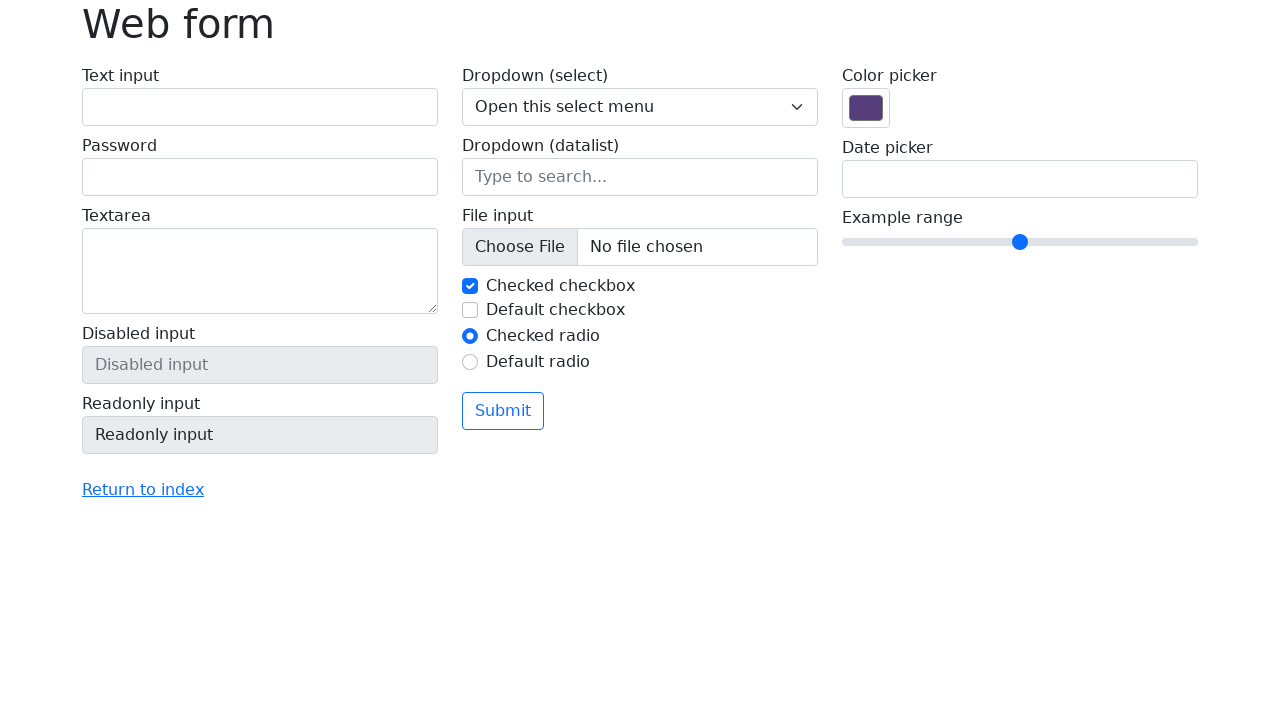

Verified page title is 'Web form'
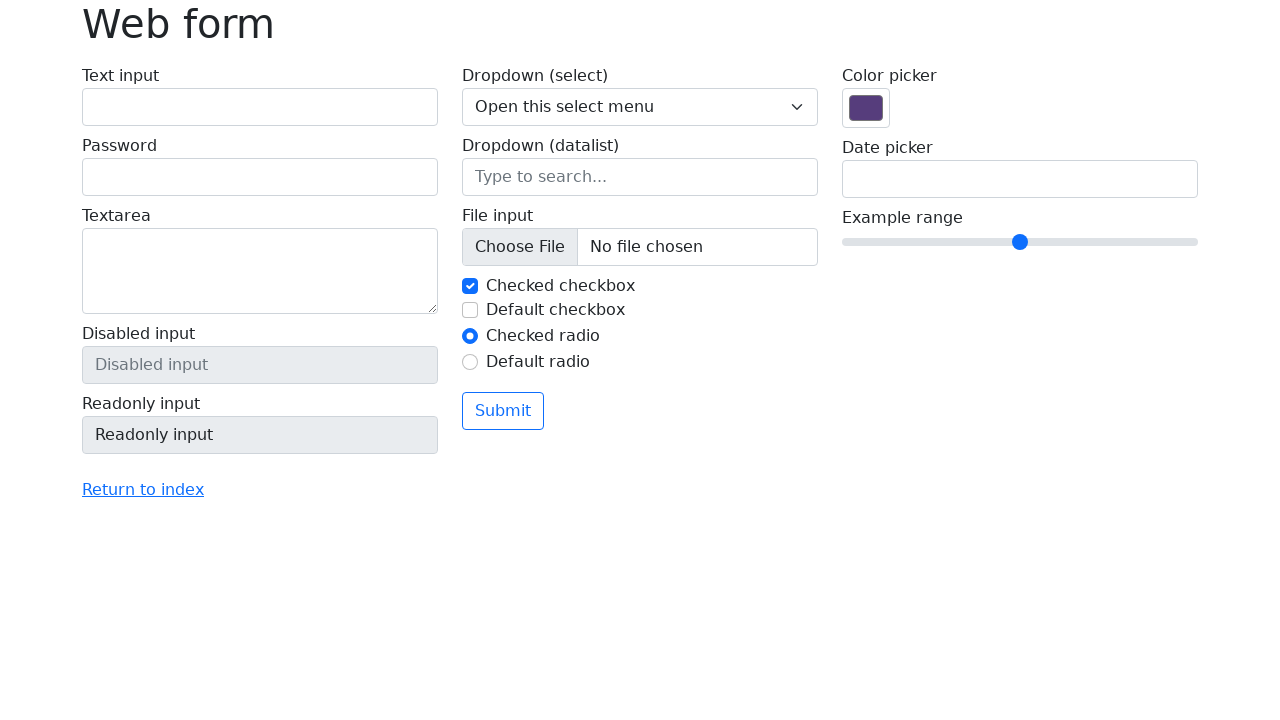

Filled text input field with 'Selenium' on input[name='my-text']
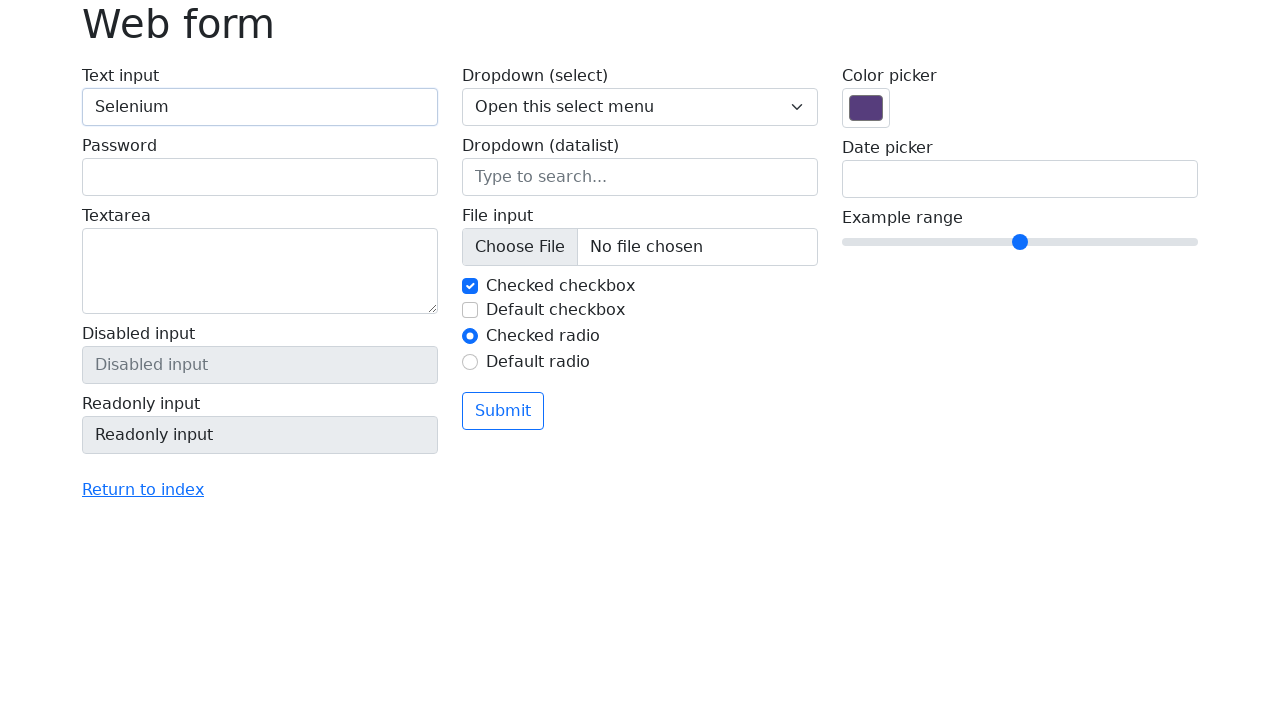

Clicked the submit button at (503, 411) on button
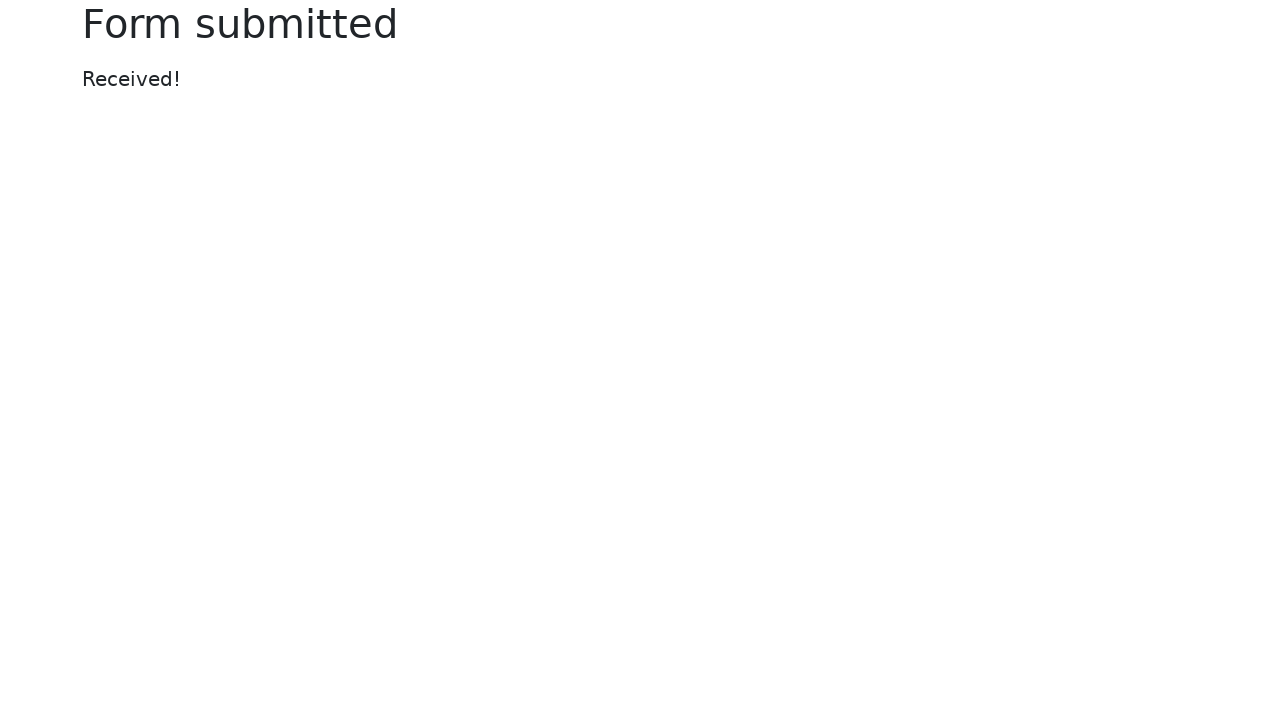

Waited for success message to appear
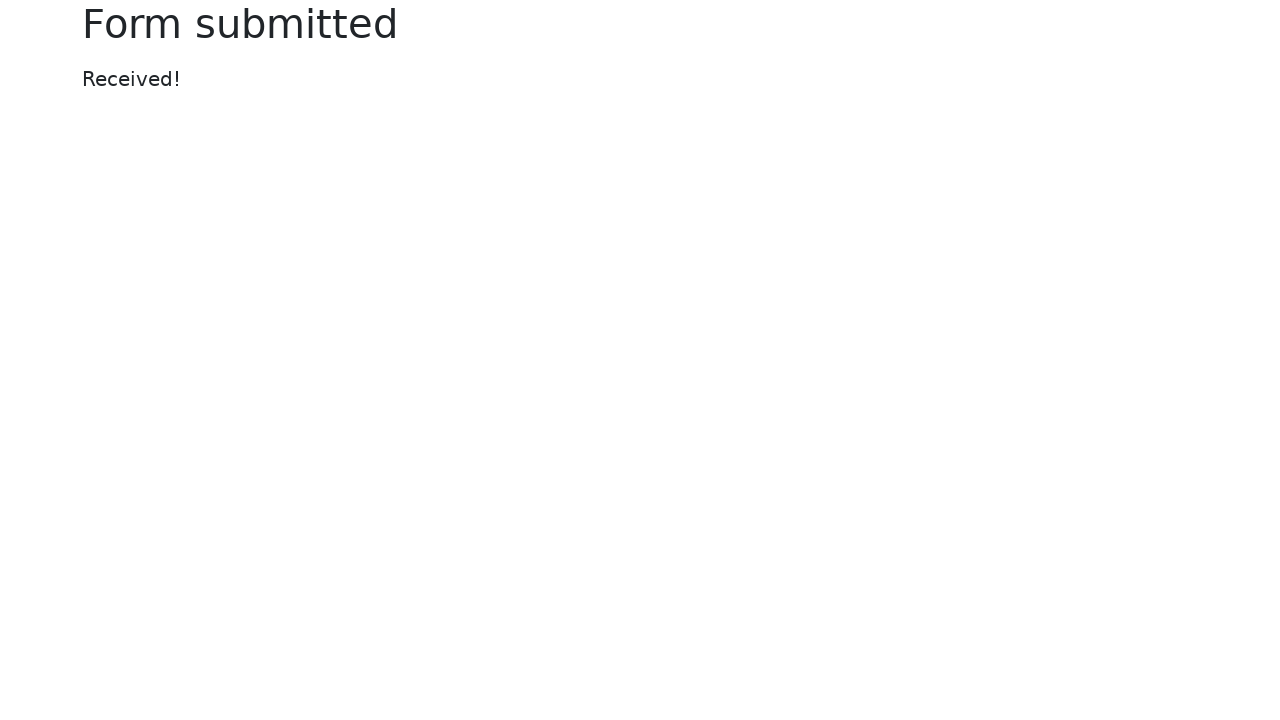

Verified success message displays 'Received!'
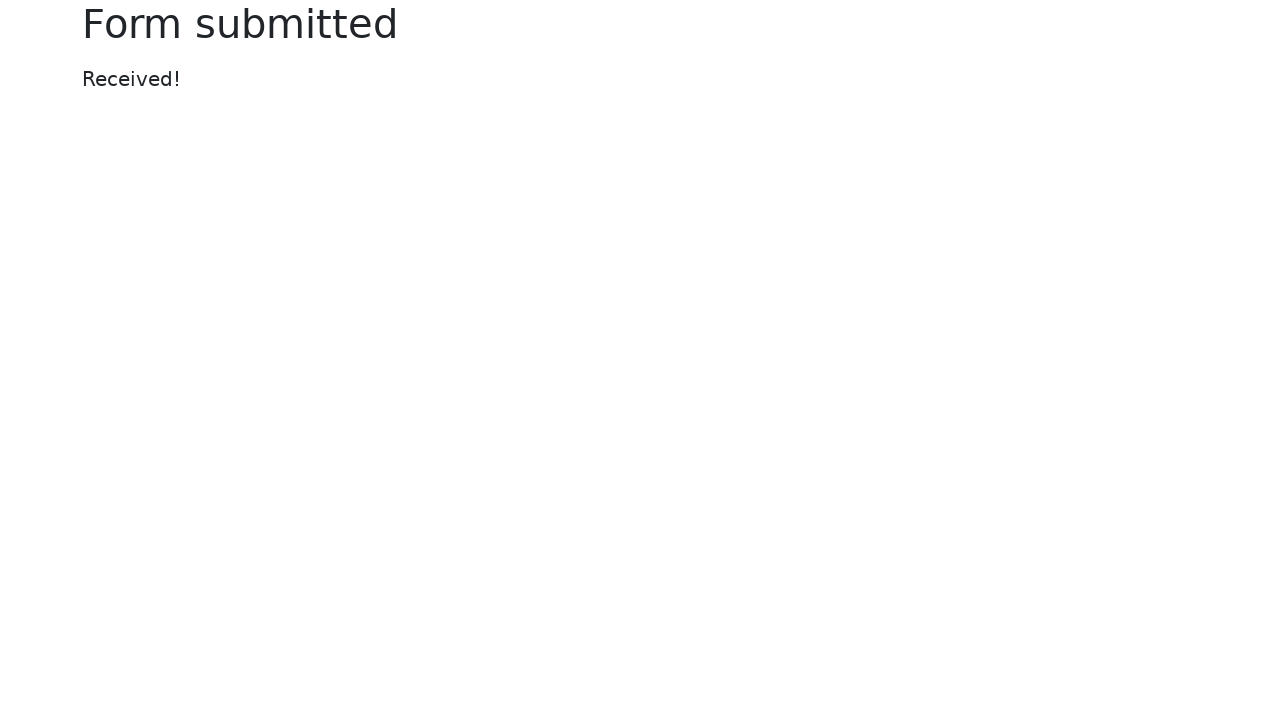

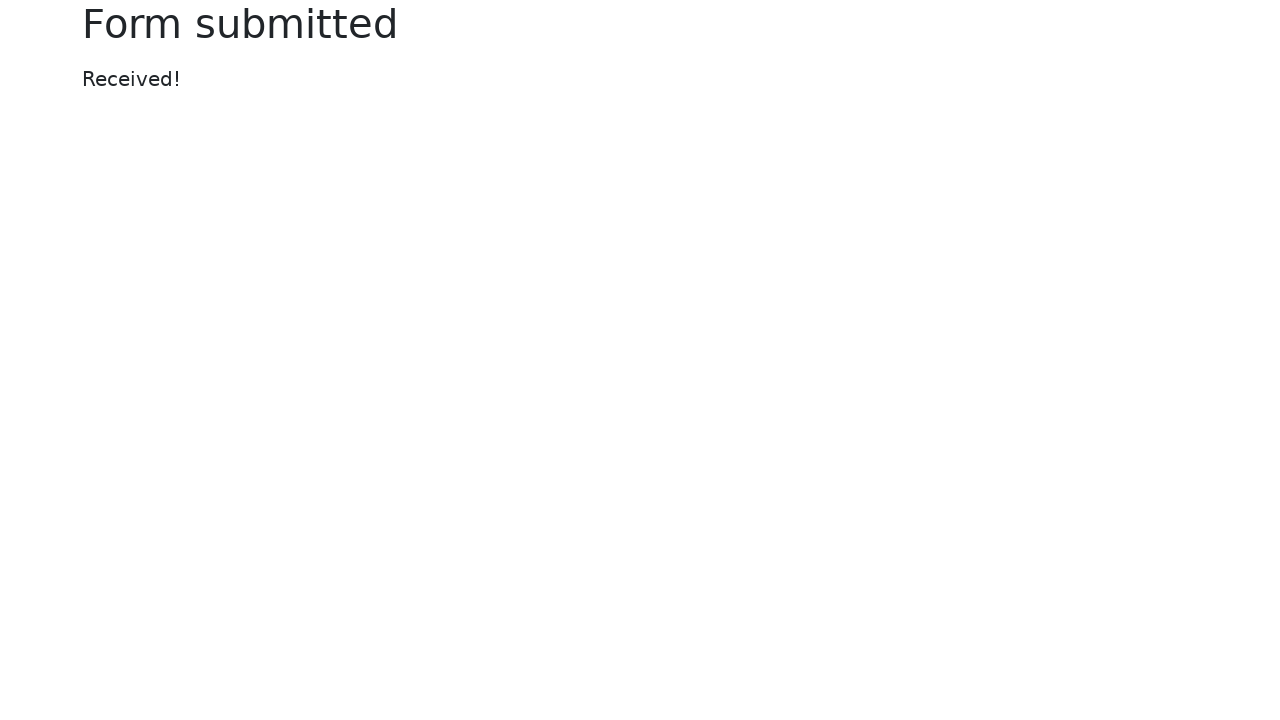